Tests that todo data persists after page reload including completed state

Starting URL: https://demo.playwright.dev/todomvc

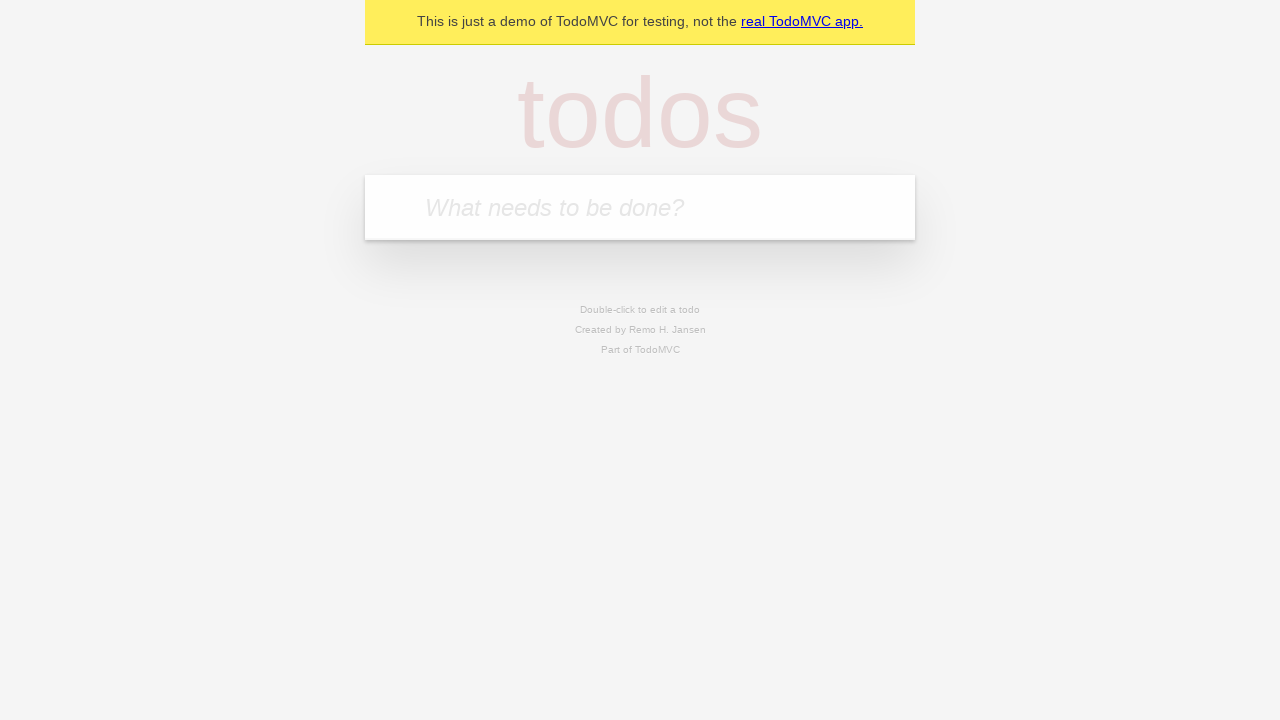

Filled todo input with 'buy some cheese' on internal:attr=[placeholder="What needs to be done?"i]
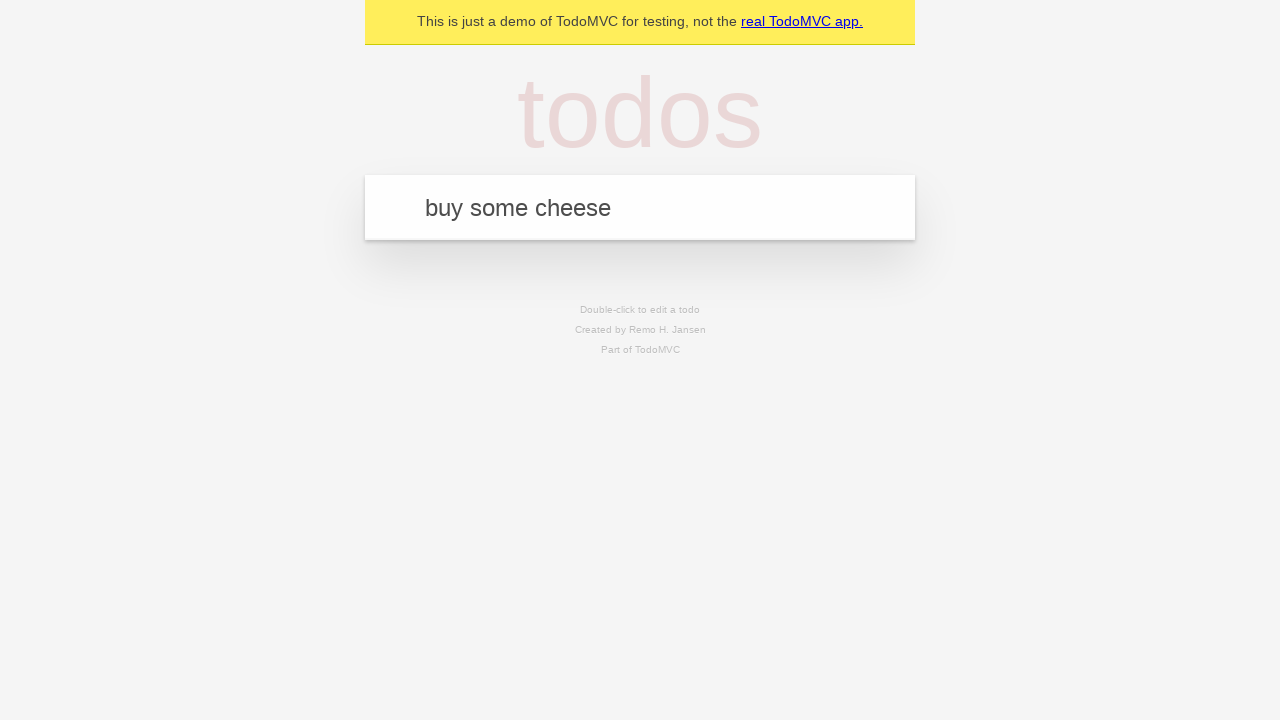

Pressed Enter to create first todo item on internal:attr=[placeholder="What needs to be done?"i]
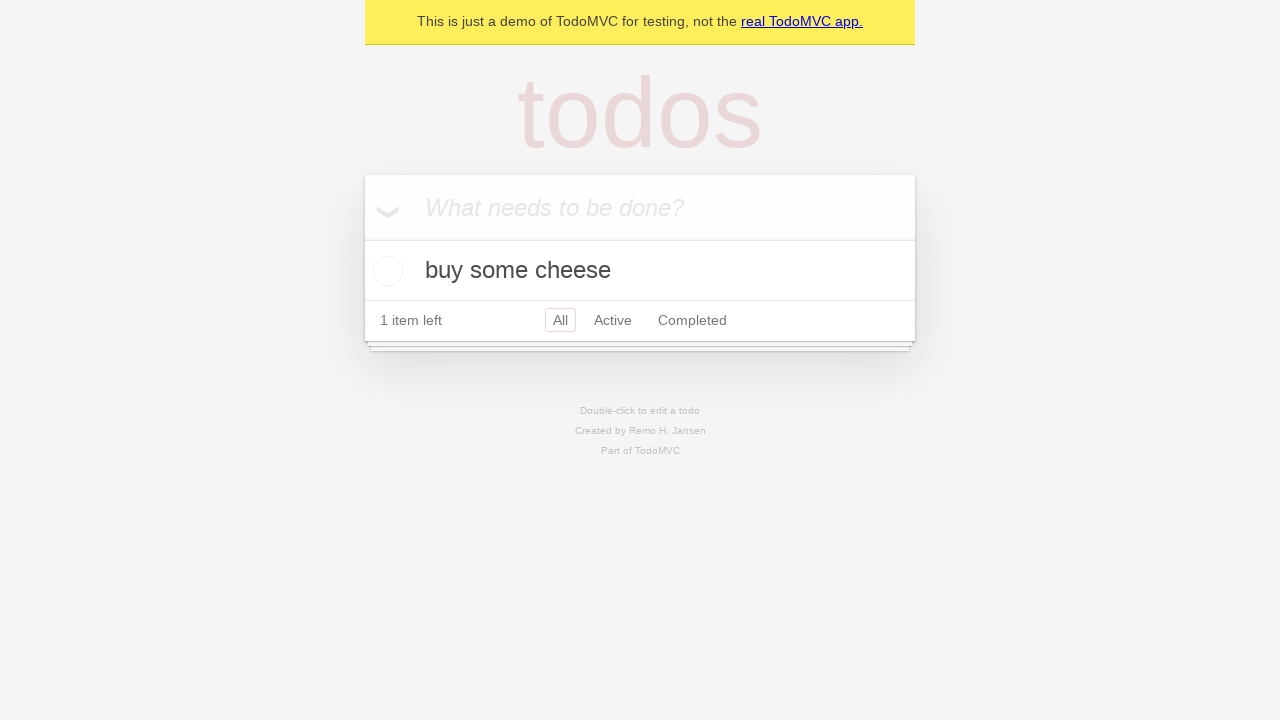

Filled todo input with 'feed the cat' on internal:attr=[placeholder="What needs to be done?"i]
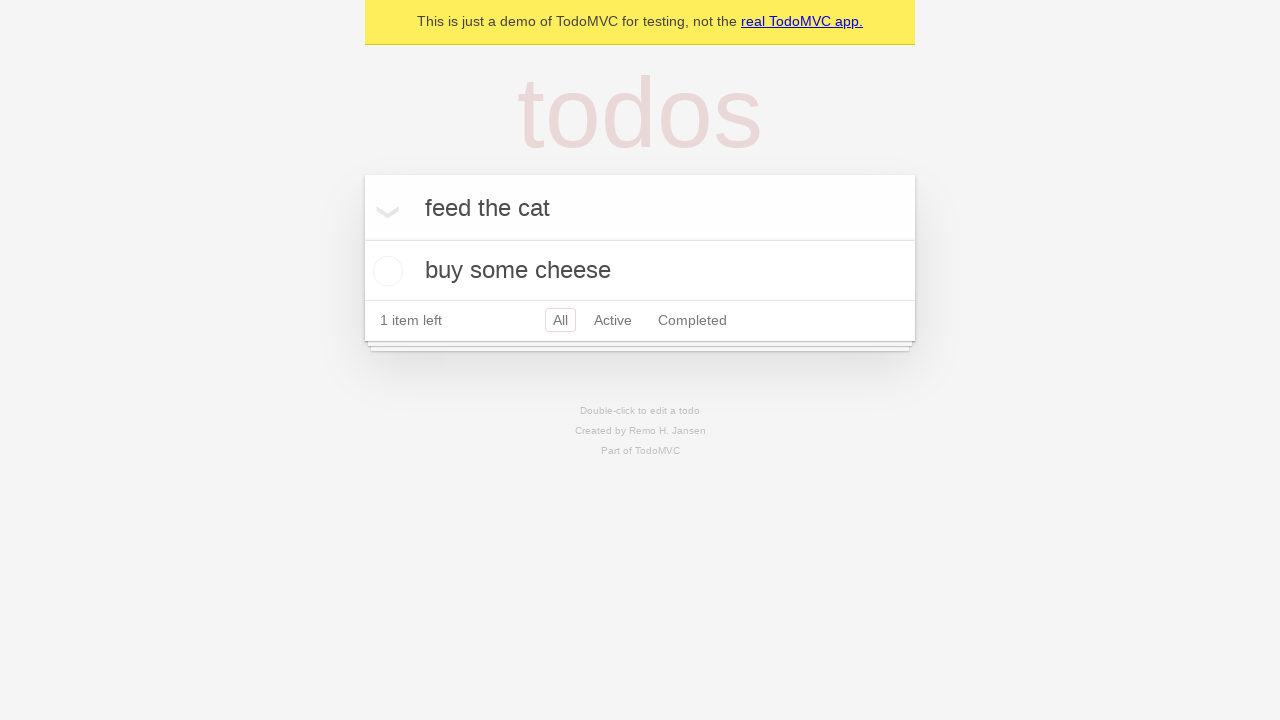

Pressed Enter to create second todo item on internal:attr=[placeholder="What needs to be done?"i]
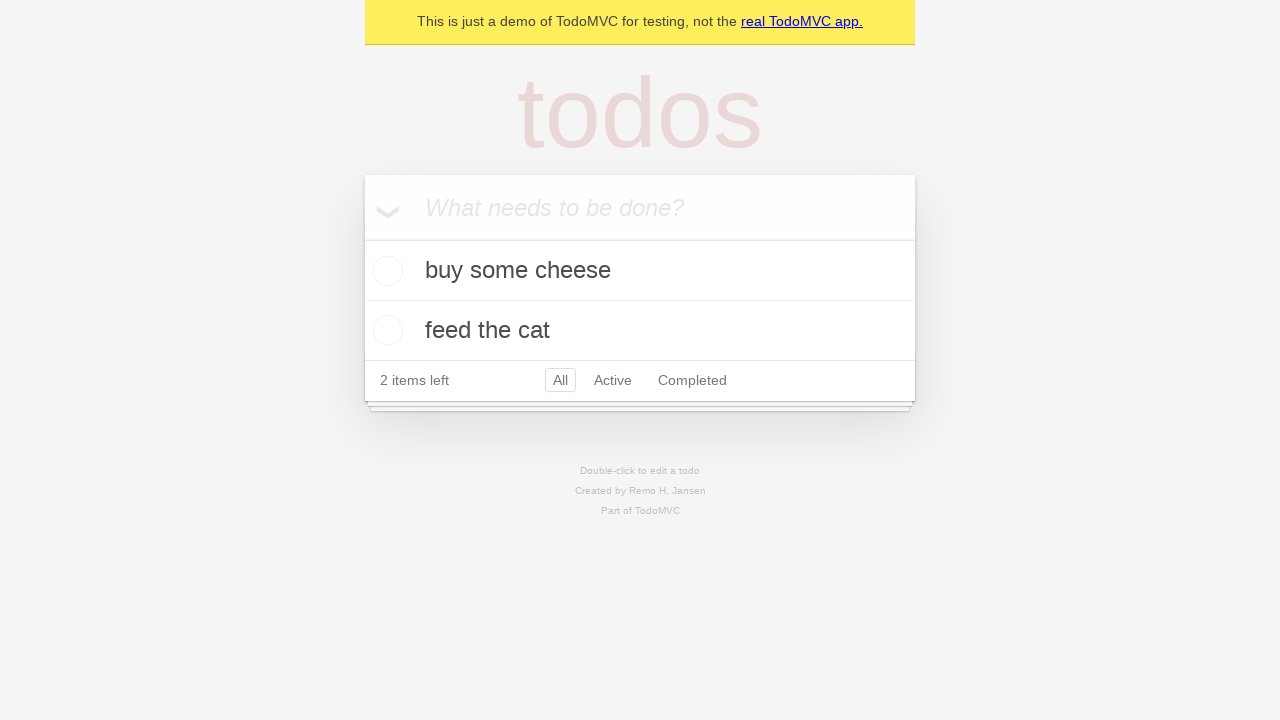

Checked the first todo item as completed at (385, 271) on internal:testid=[data-testid="todo-item"s] >> nth=0 >> internal:role=checkbox
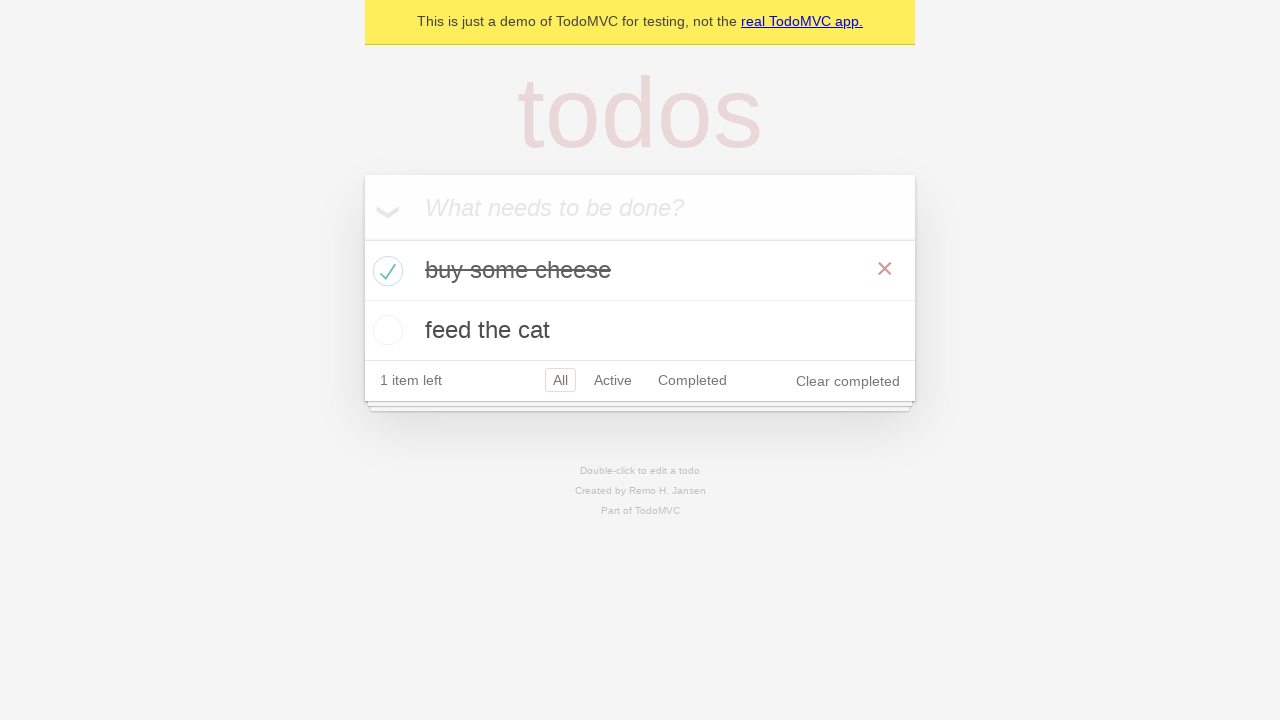

Waited 500ms for todo state to be saved
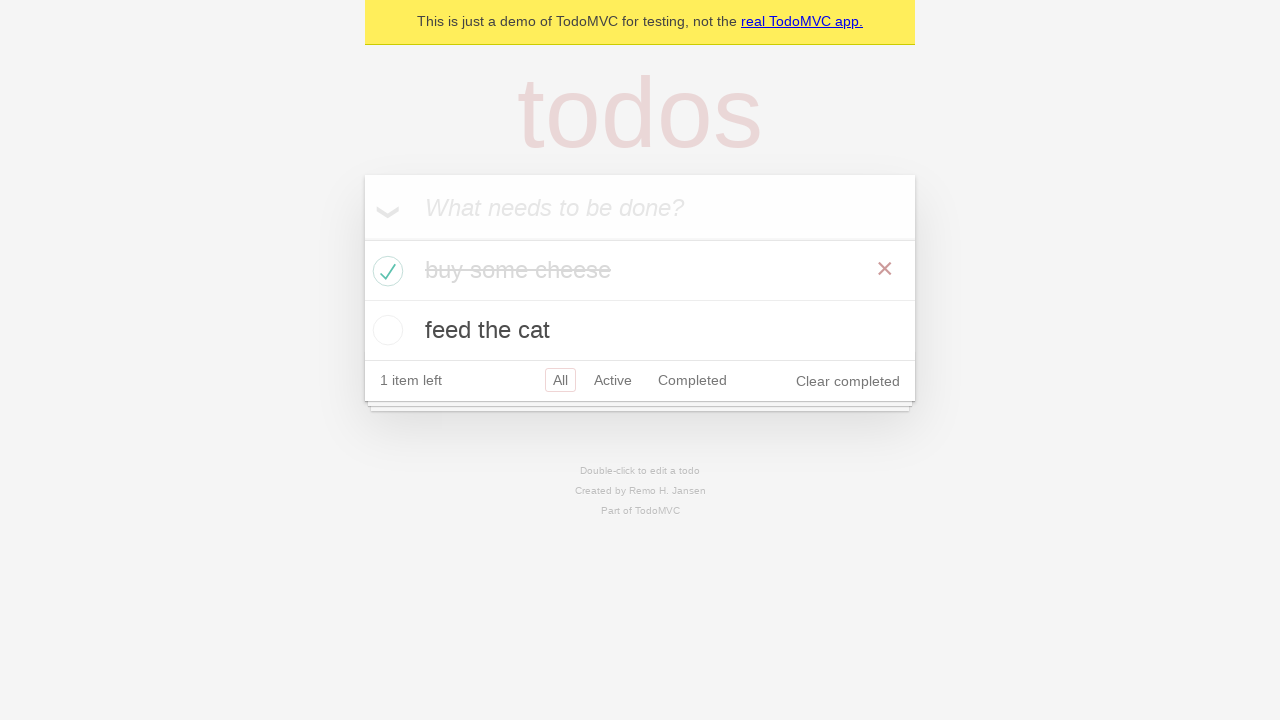

Reloaded the page to test data persistence
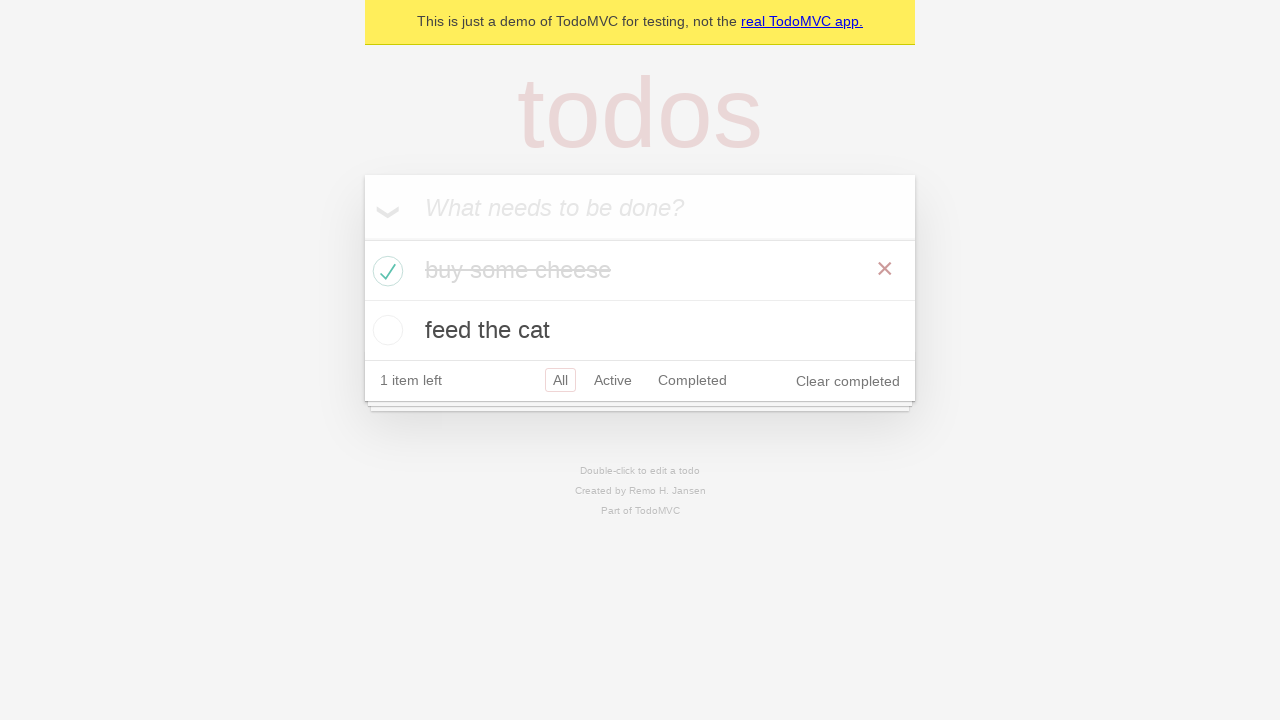

Waited for todo items to load after page reload
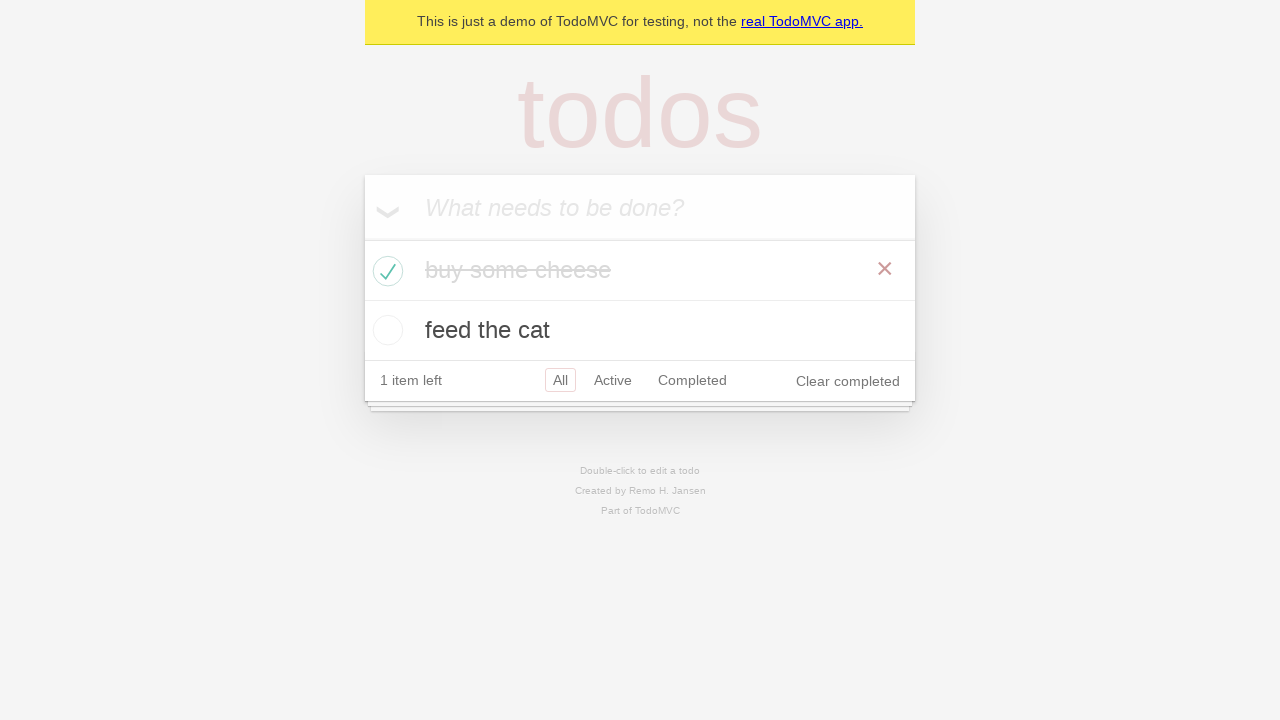

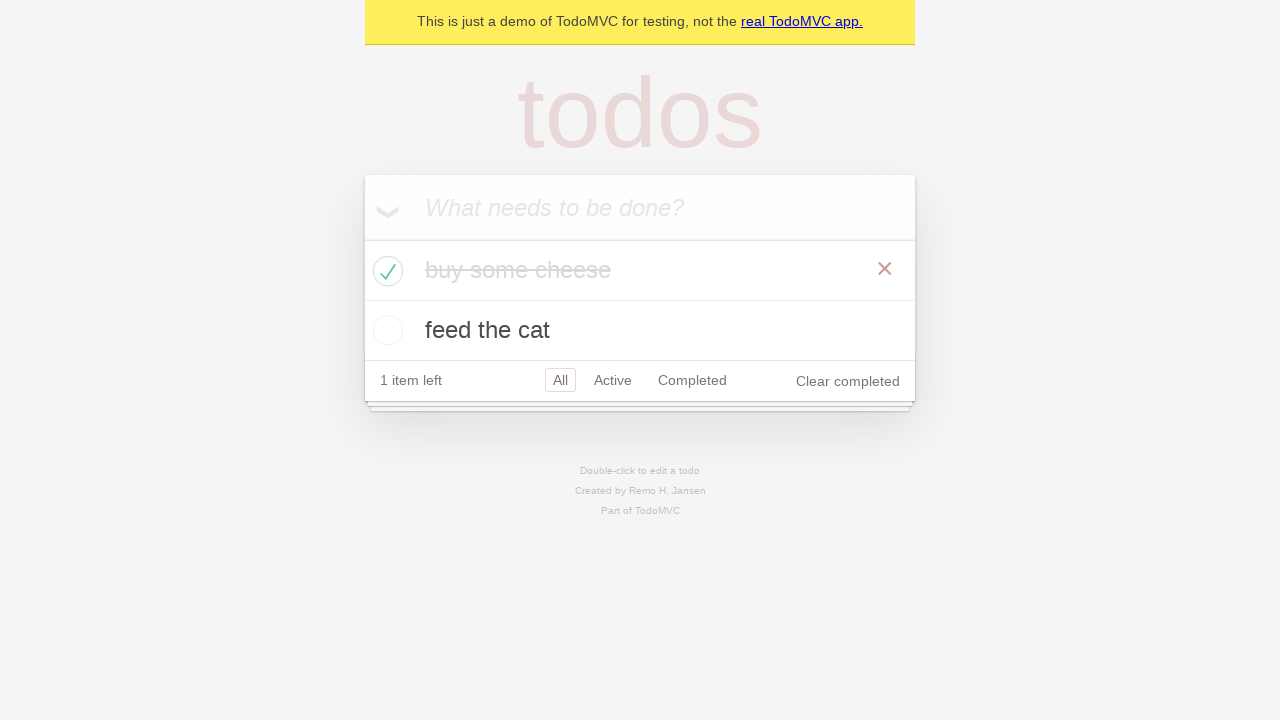